Tests hover functionality by hovering over an avatar image and verifying that additional user information (caption) appears on the page.

Starting URL: http://the-internet.herokuapp.com/hovers

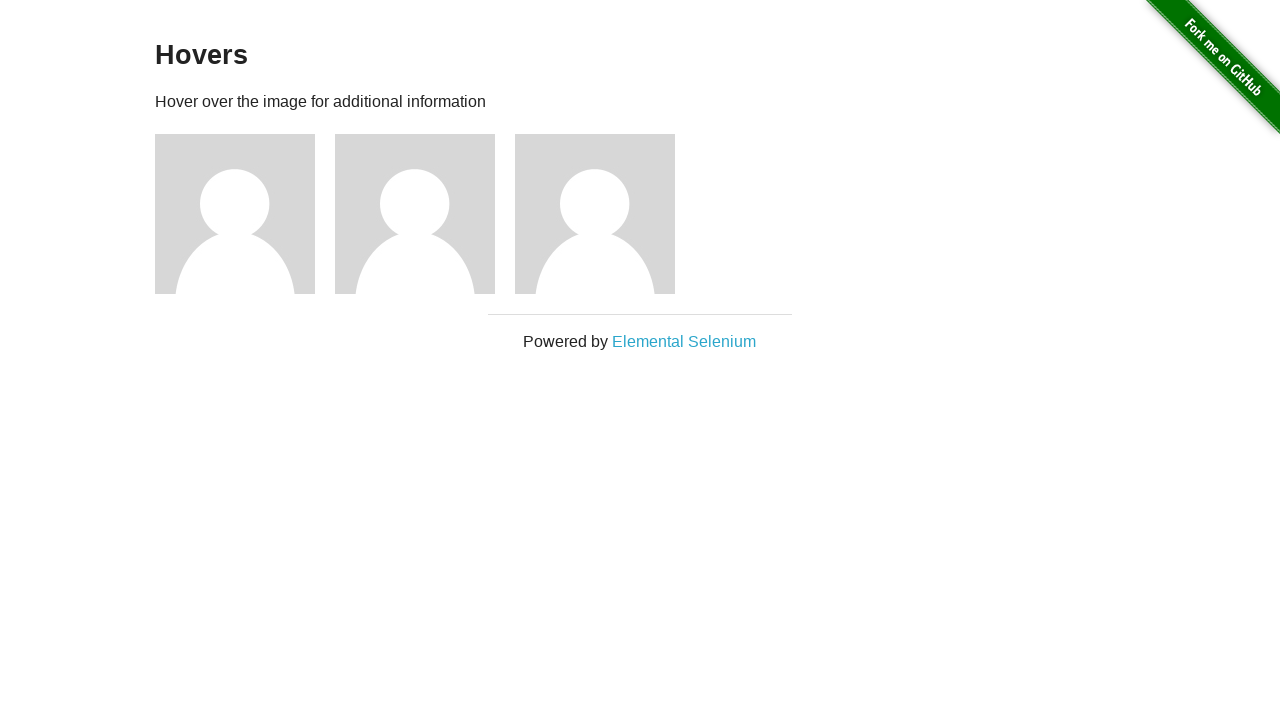

Navigated to hovers page
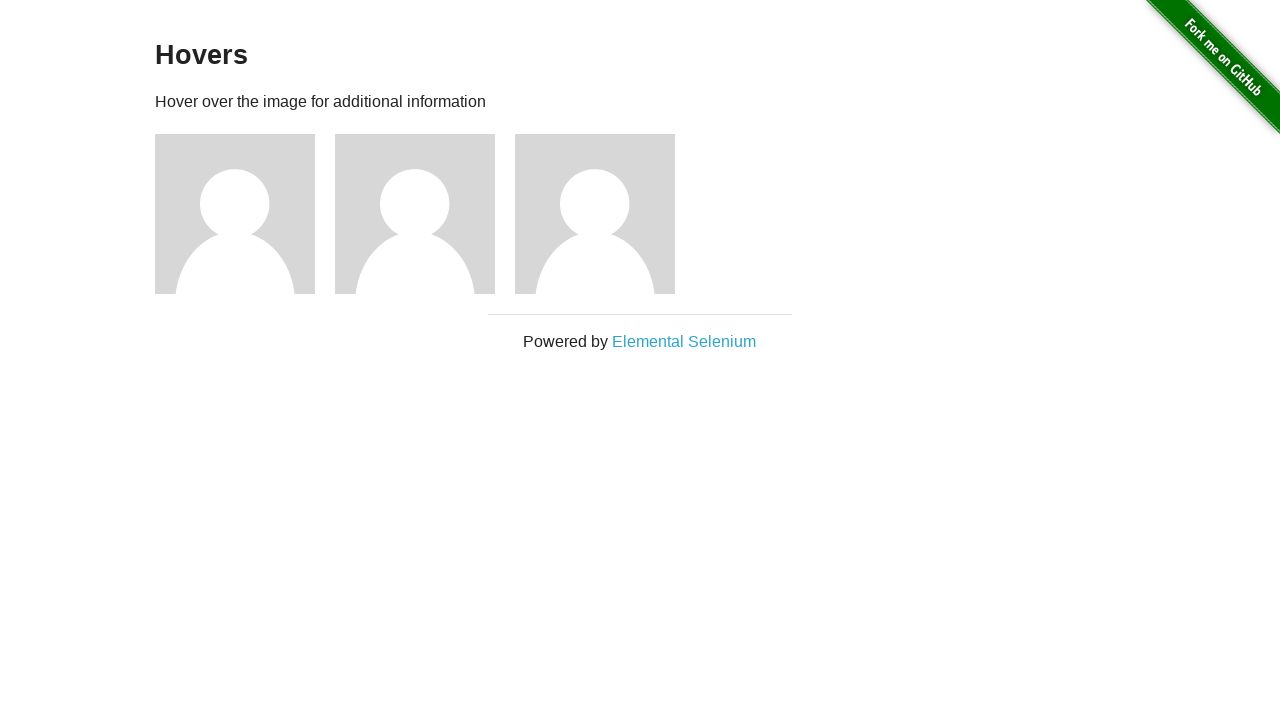

Located first avatar figure element
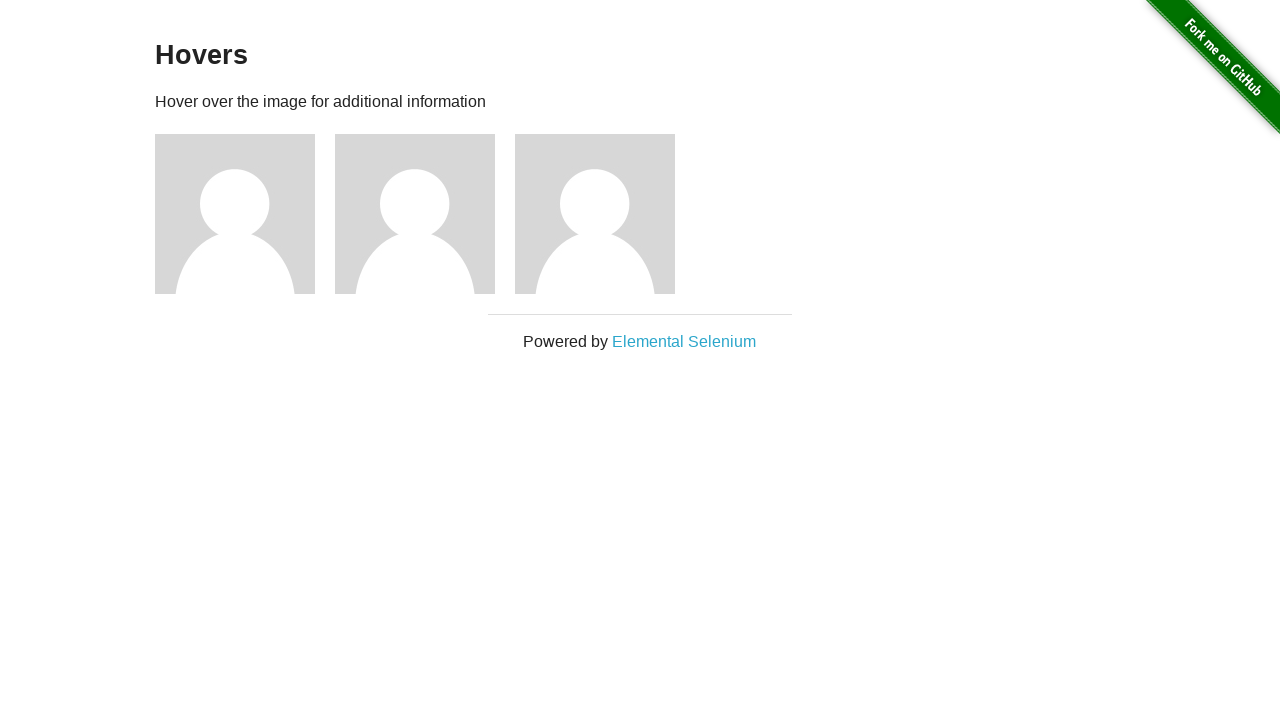

Hovered over avatar to trigger hover effect at (245, 214) on .figure >> nth=0
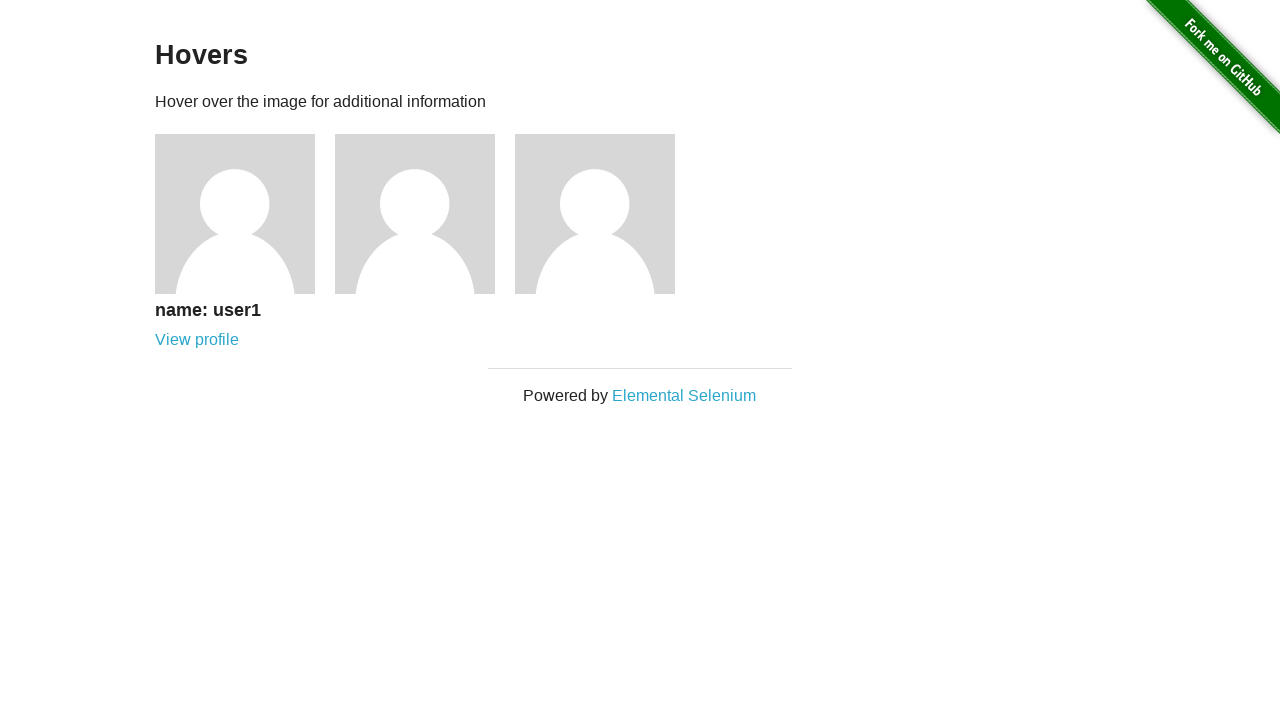

Located caption element
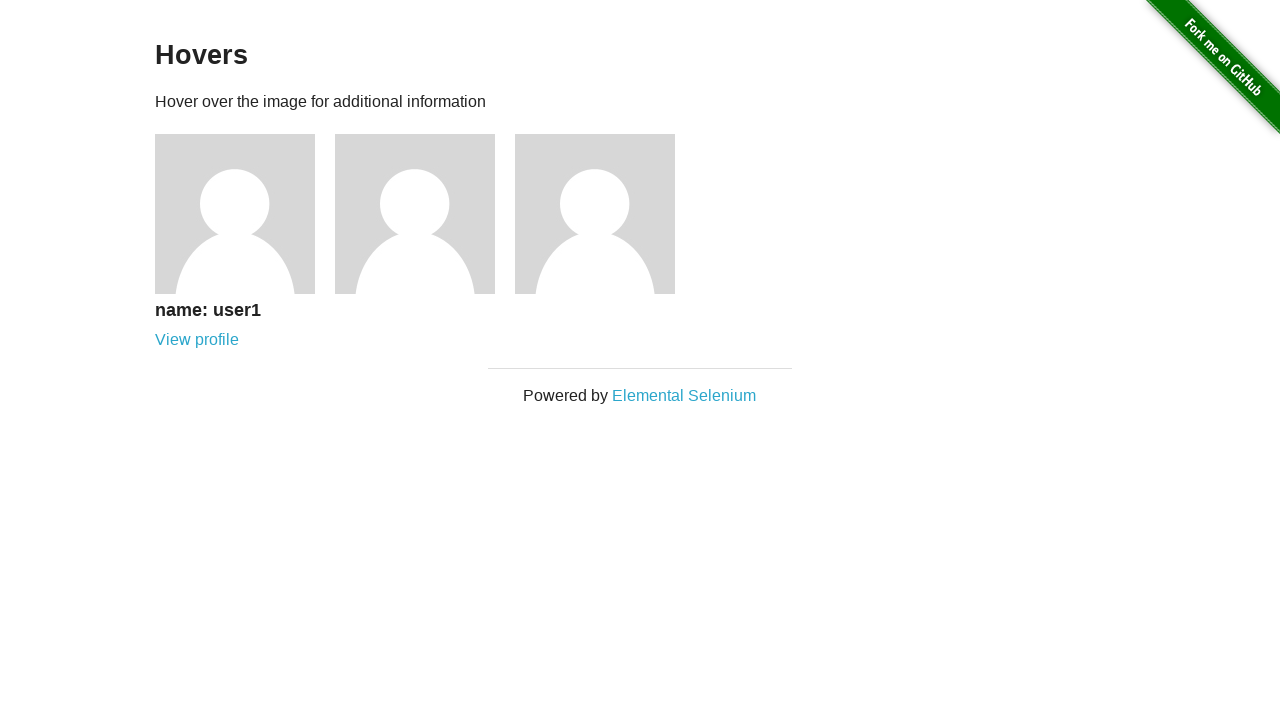

Verified that caption is visible after hover
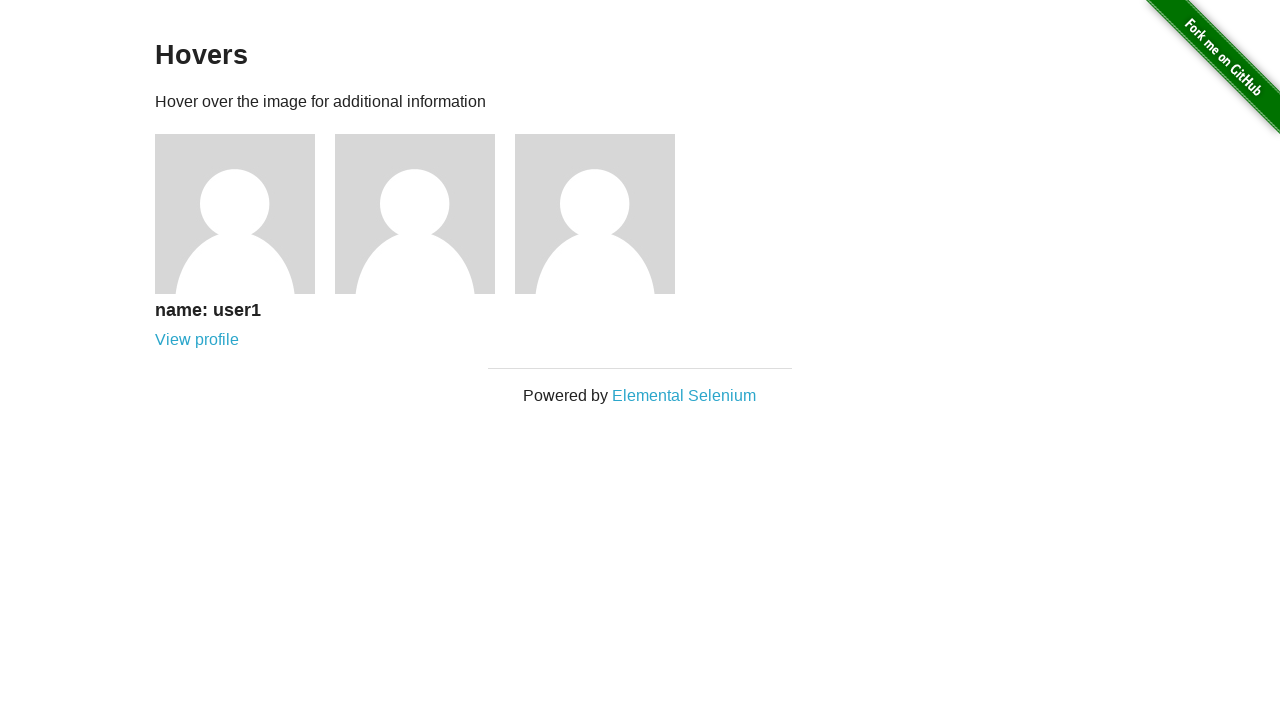

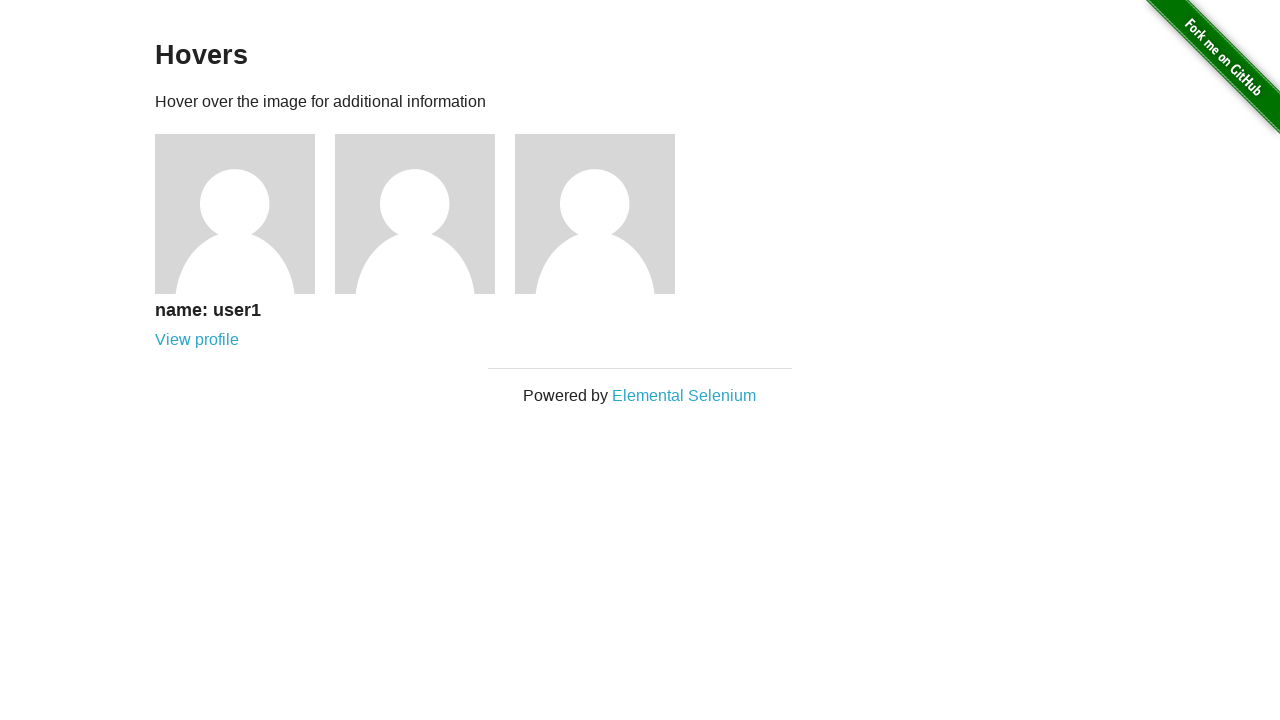